Tests hovering over the Profile element on Meesho homepage to trigger a dropdown or tooltip interaction

Starting URL: https://www.meesho.com/

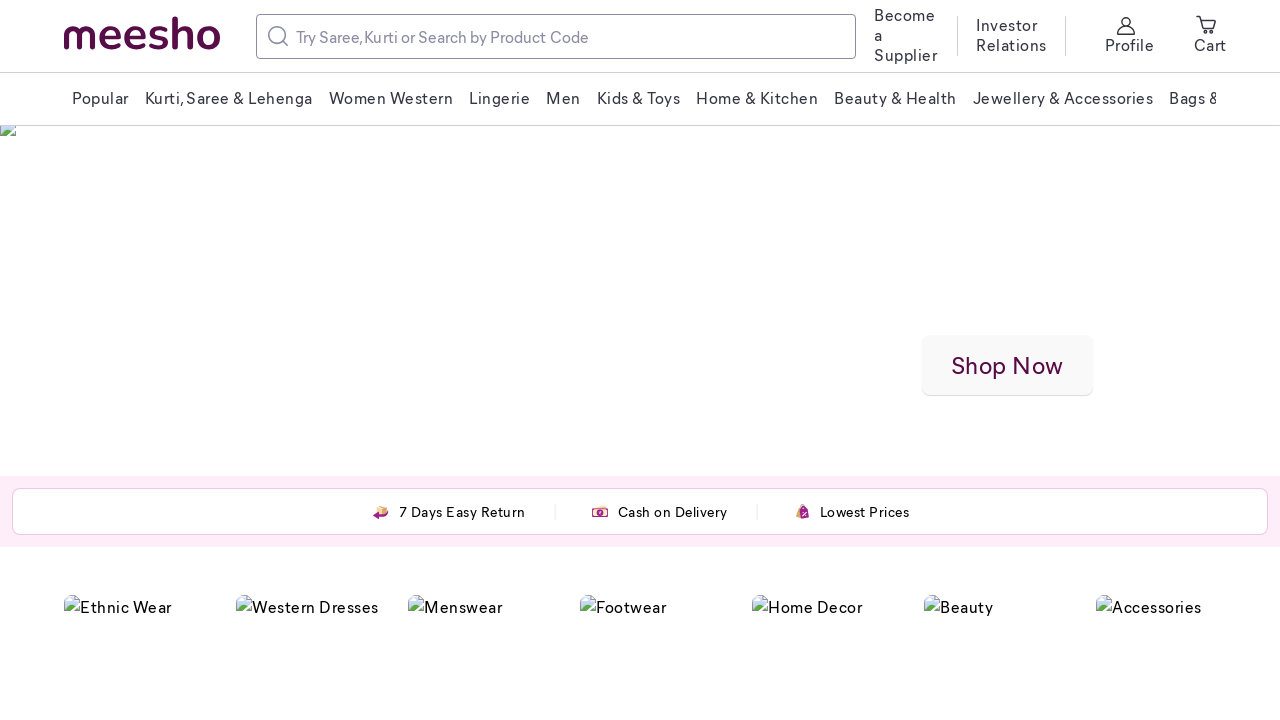

Hovered over Profile element on Meesho homepage at (1130, 44) on xpath=//span[text()='Profile']
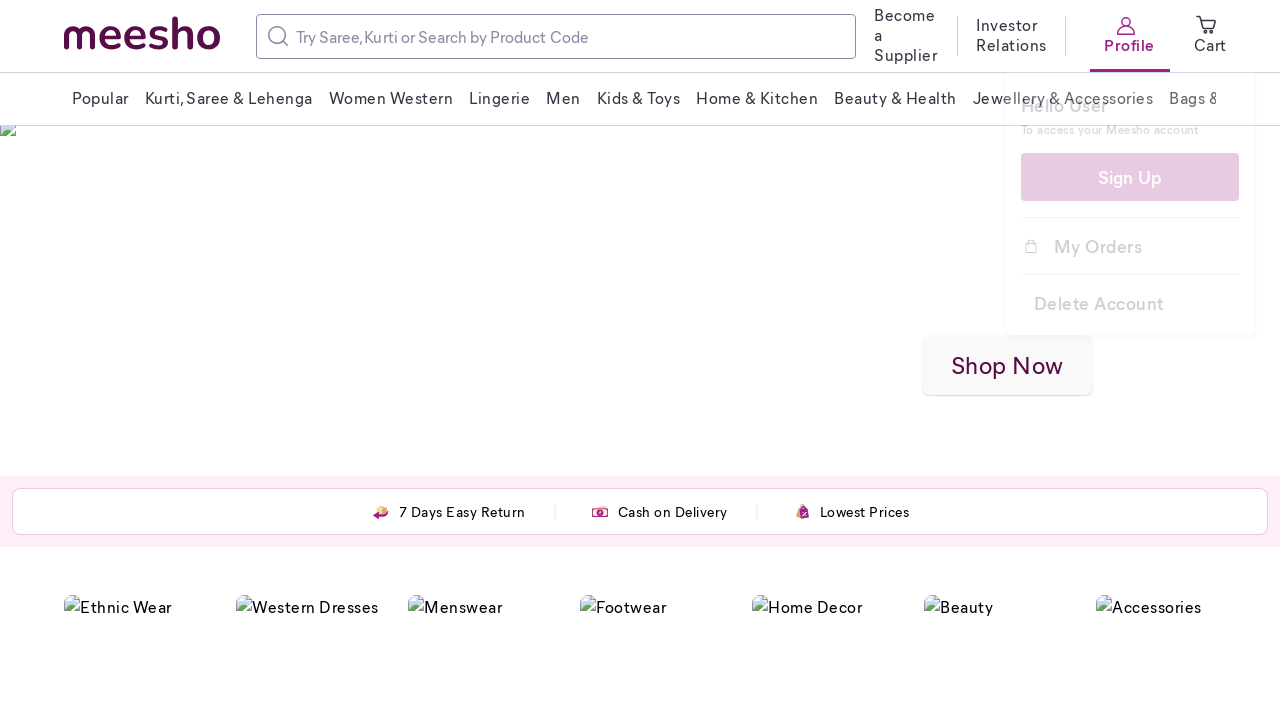

Waited 2 seconds for dropdown/tooltip to appear
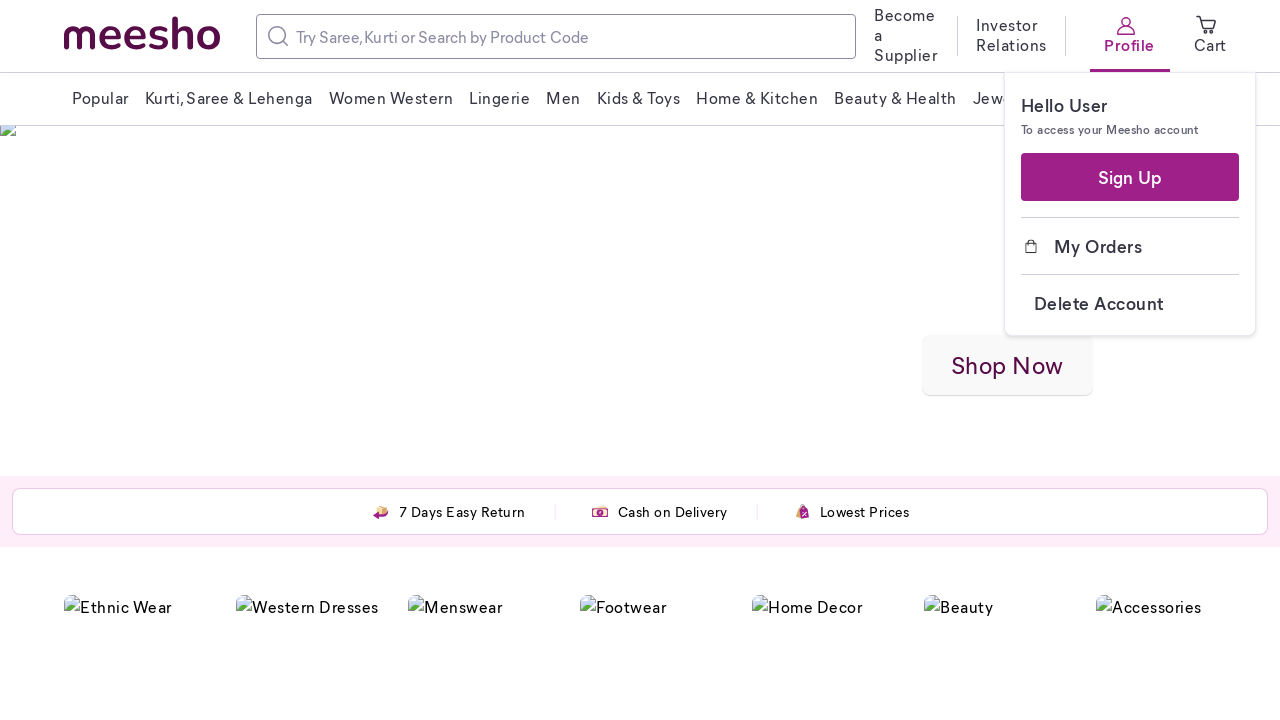

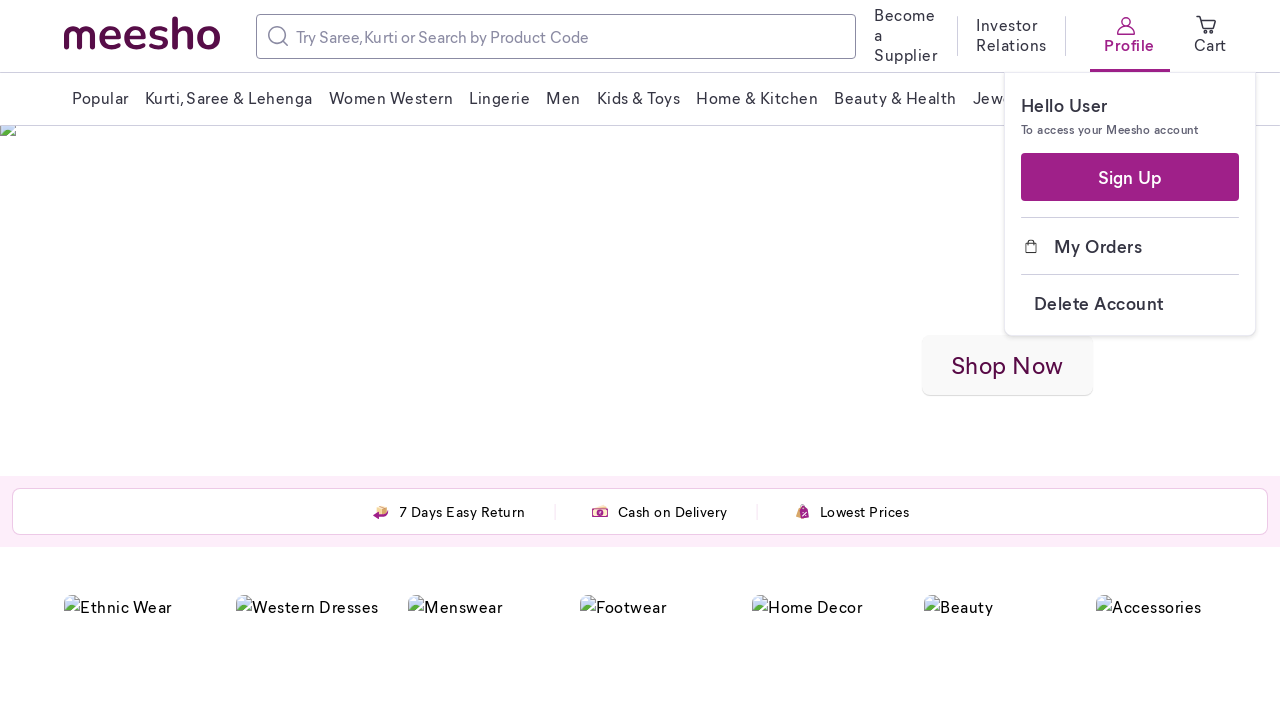